Verifies that product images are properly loaded on the product page by checking image element completeness

Starting URL: https://www.flipkart.com/apple-iphone-13-blue-256-gb/p/itmd68a015aa1e39?pid=MOBG6VF566ZTUVFR&lid=LSTMOBG6VF566ZTUVFR2RQLVU&marketplace=FLIPKART&q=iPhone+13&store=tyy%2F4io&srno=s_1_8&otracker=search&otracker1=search&fm=organic&iid=1c0c7402-fe4f-4f45-9aa8-cc59dffe8503.MOBG6VF566ZTUVFR.SEARCH&ppt=hp&ppn=homepage&ssid=i4t60bsv4g0000001665375424769&qH=c3d519be0191fbf8

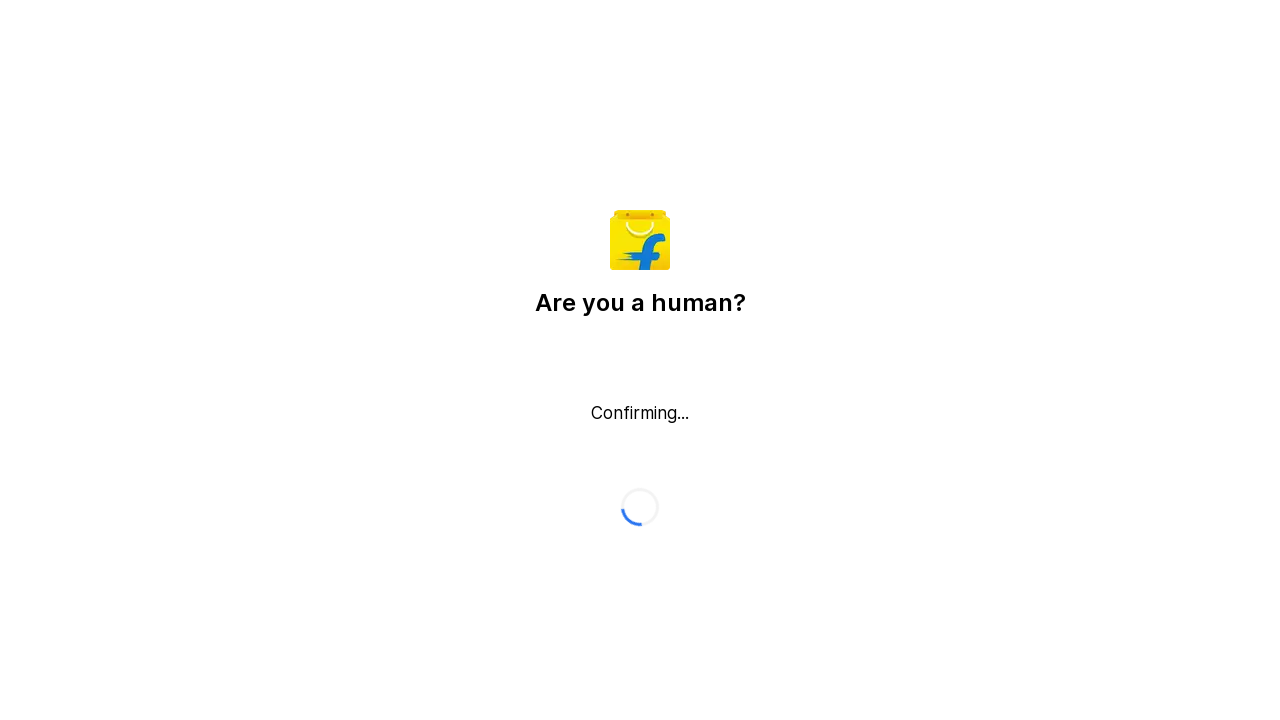

Waited for product image element to be visible
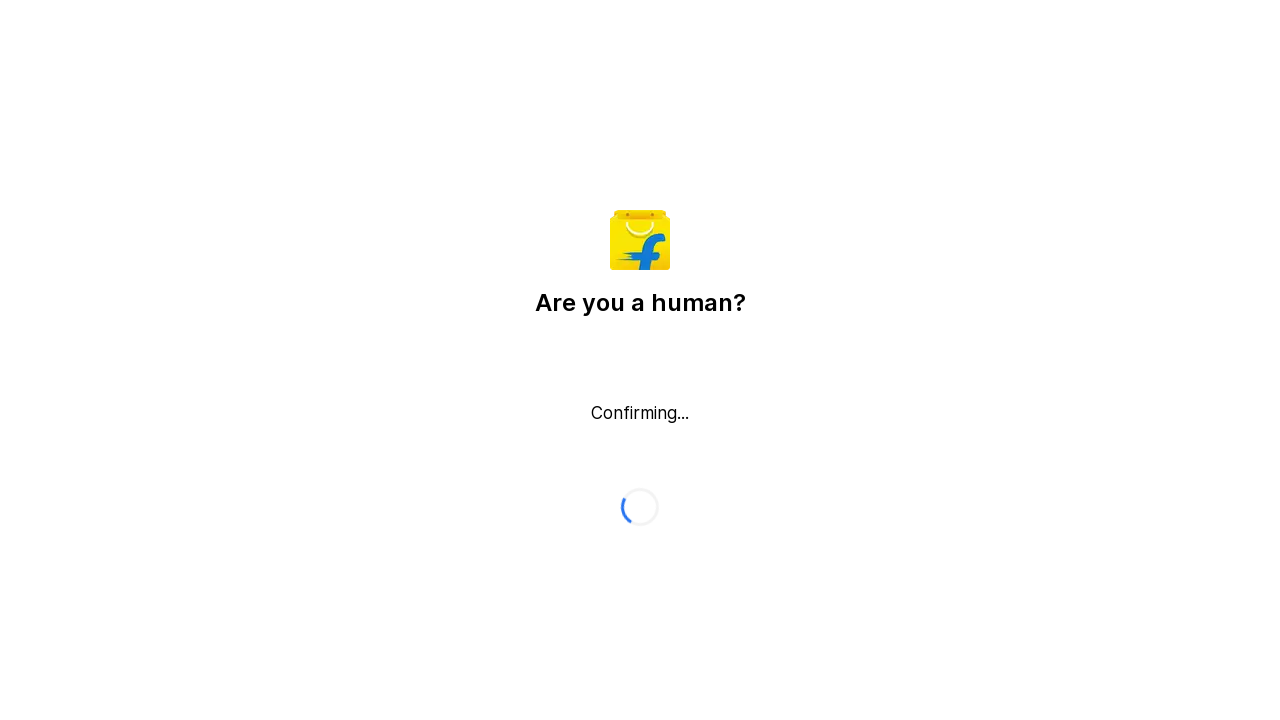

Verified product image is fully loaded with valid dimensions
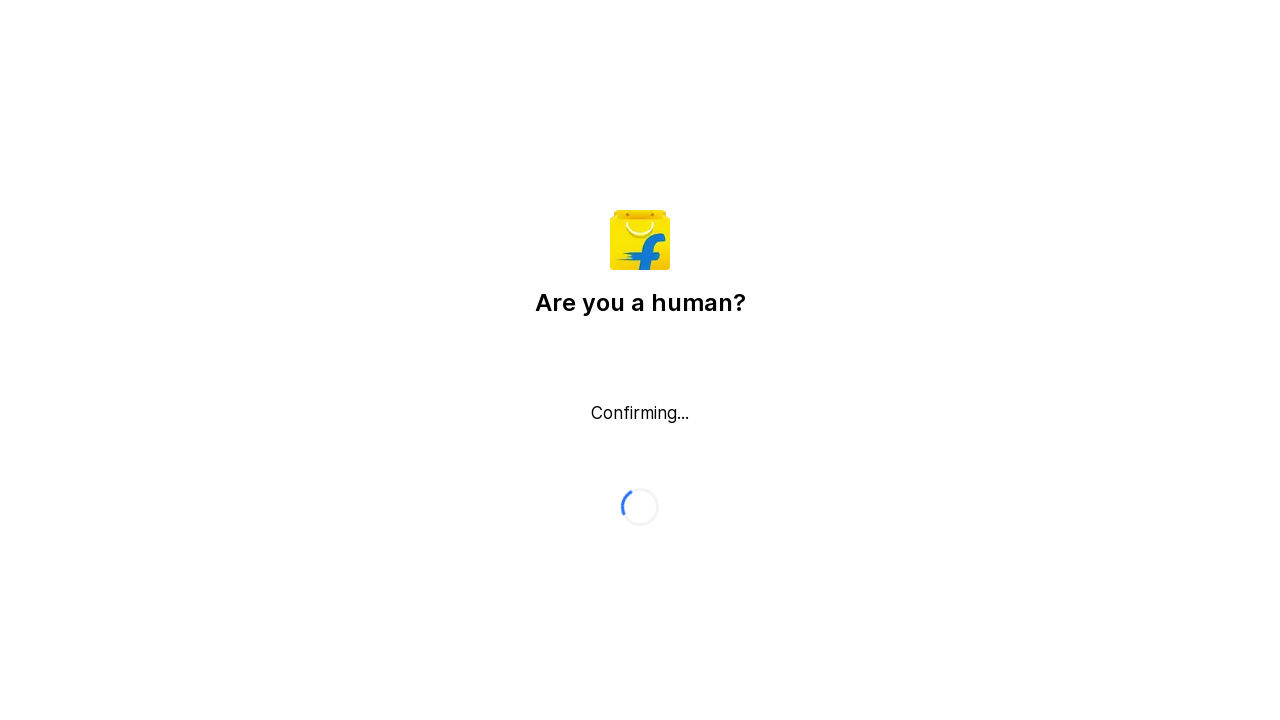

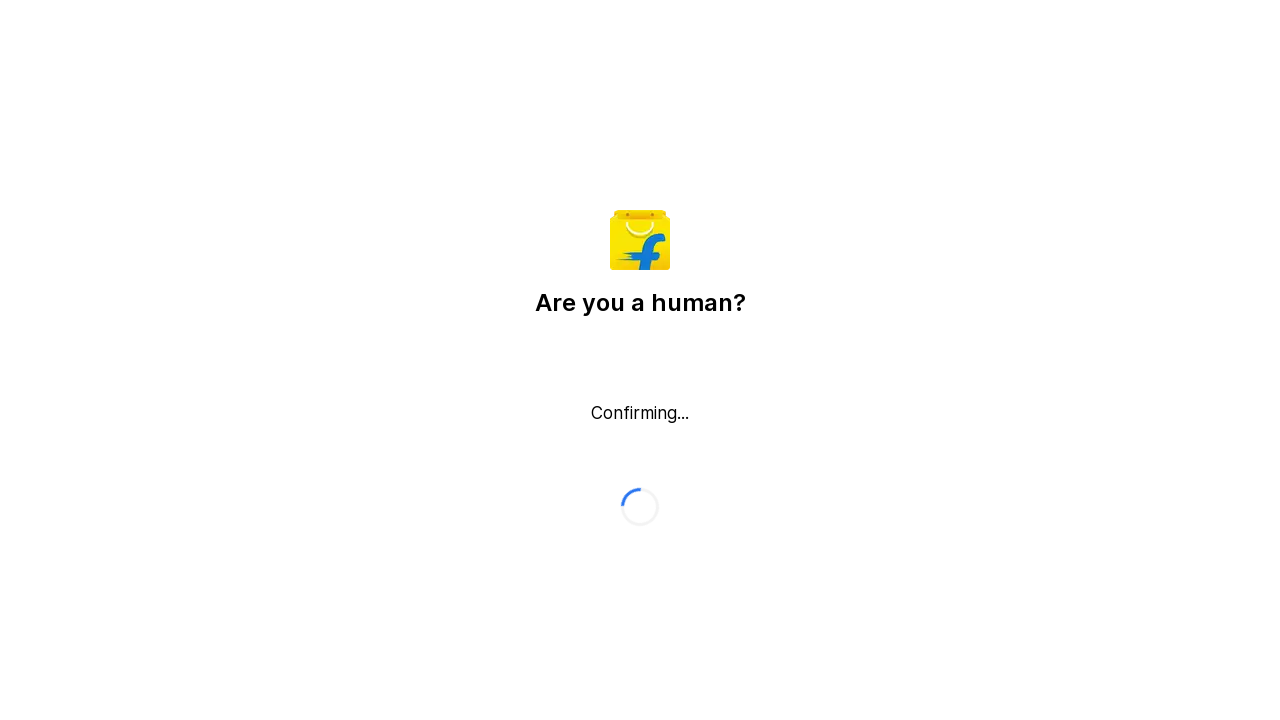